Tests handling of different types of JavaScript alerts including simple alerts, confirmation dialogs, and prompt dialogs

Starting URL: https://demoqa.com/alerts

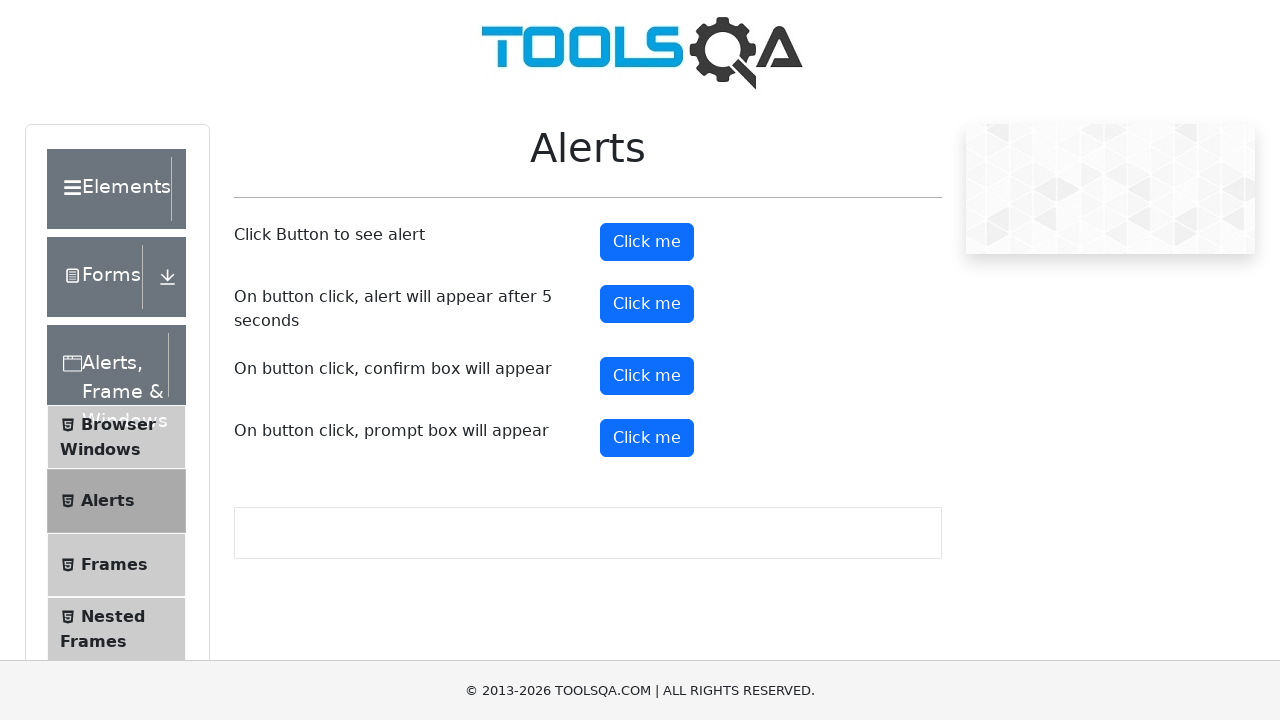

Clicked button to trigger simple alert at (647, 242) on xpath=//button[@id='alertButton']
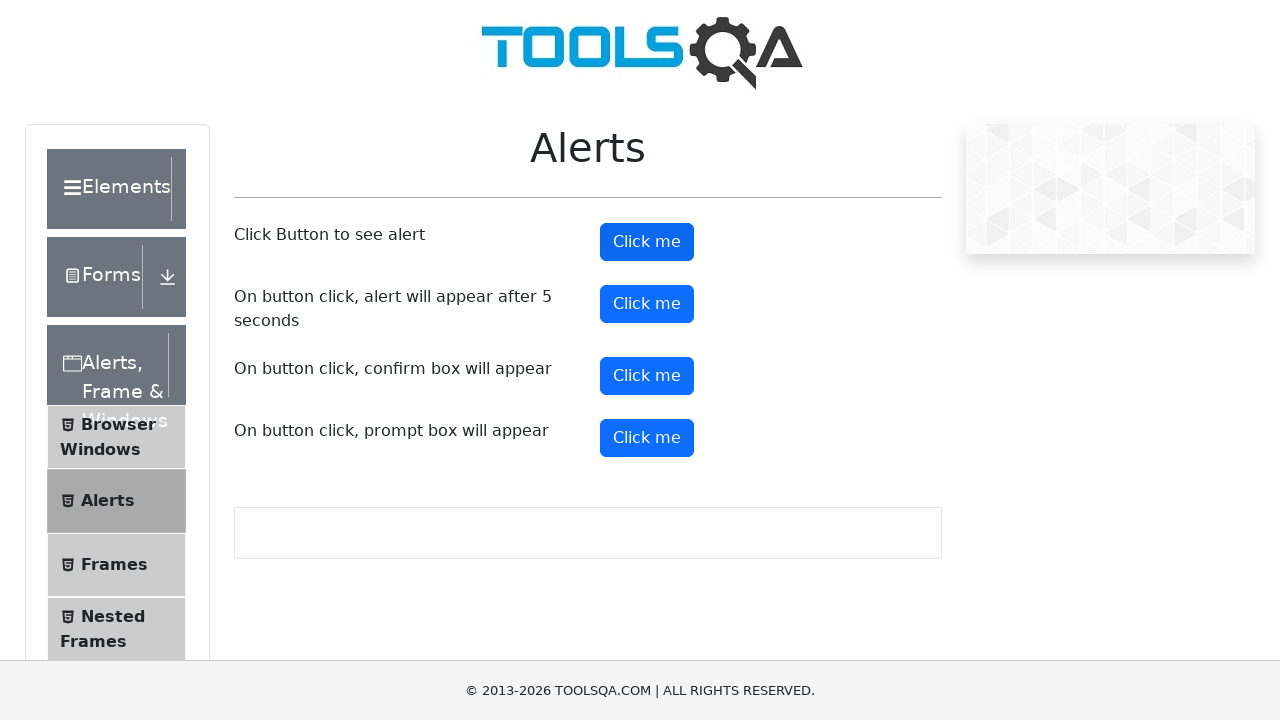

Set up handler to accept simple alert
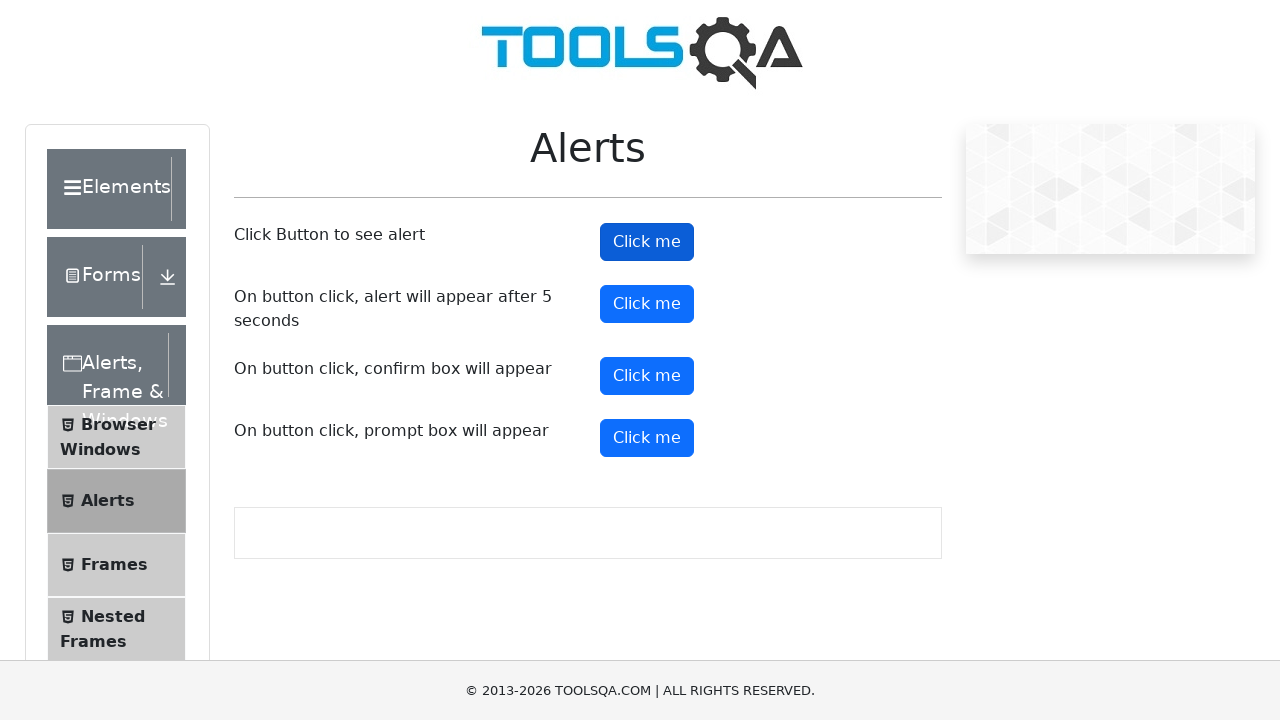

Clicked button to trigger confirmation dialog at (647, 376) on xpath=//button[@id='confirmButton']
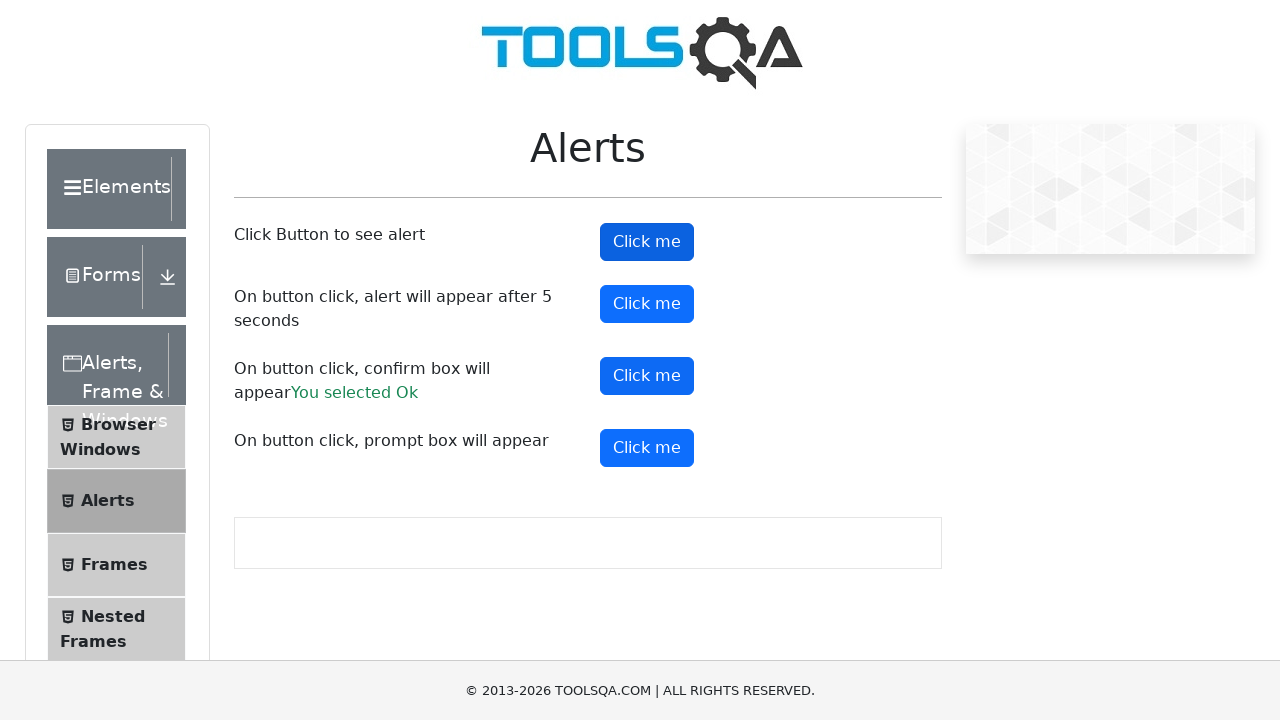

Set up handler to dismiss confirmation dialog
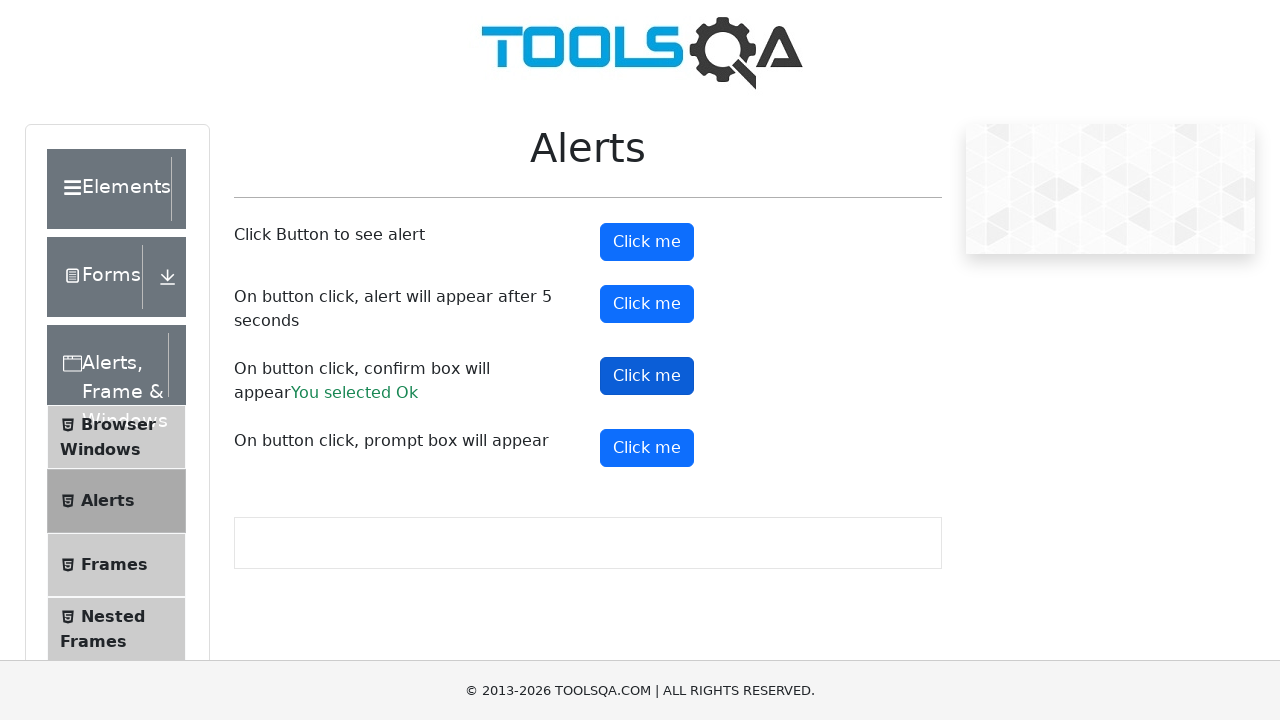

Clicked button to trigger prompt dialog at (647, 448) on xpath=//button[@id='promtButton']
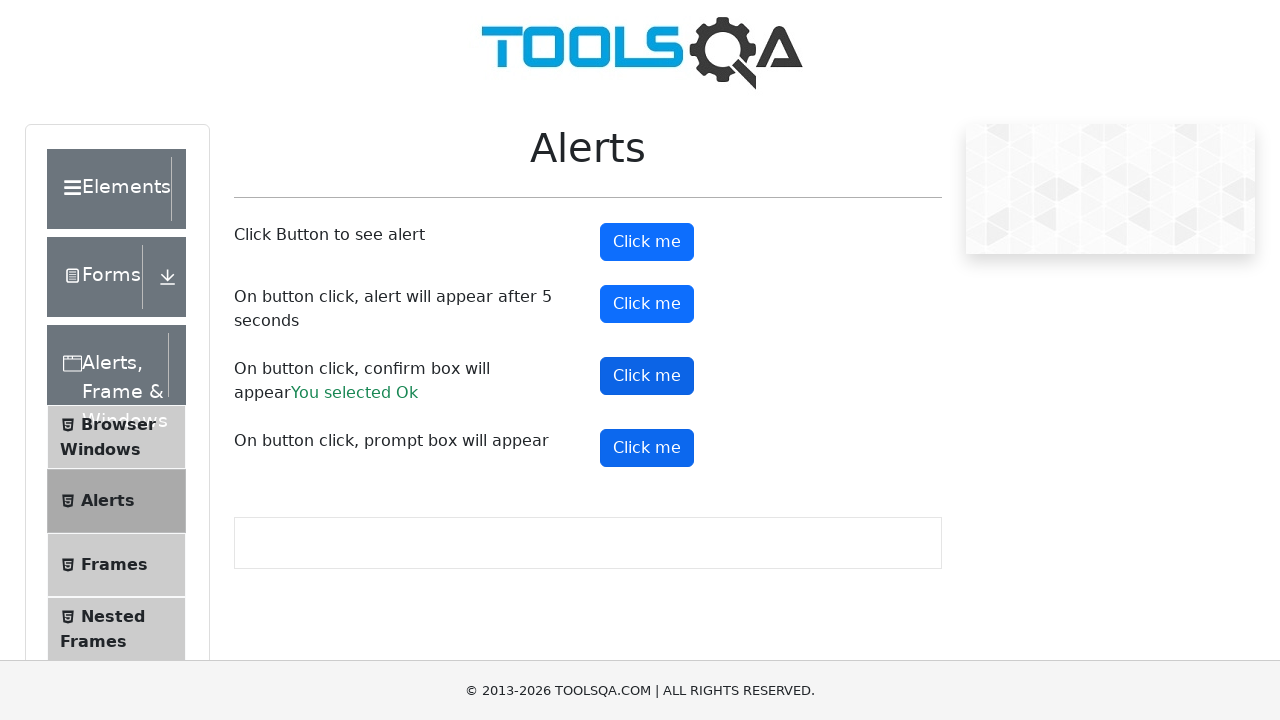

Set up handler to accept prompt dialog with text 'Mayur'
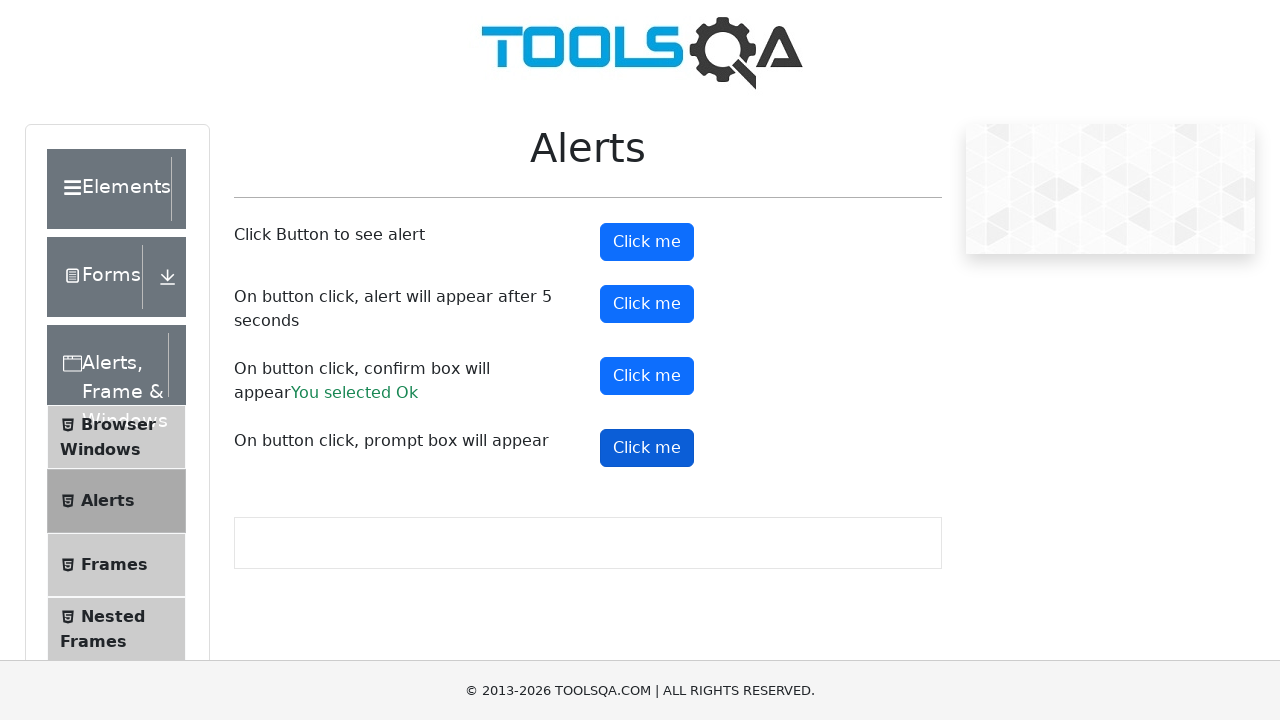

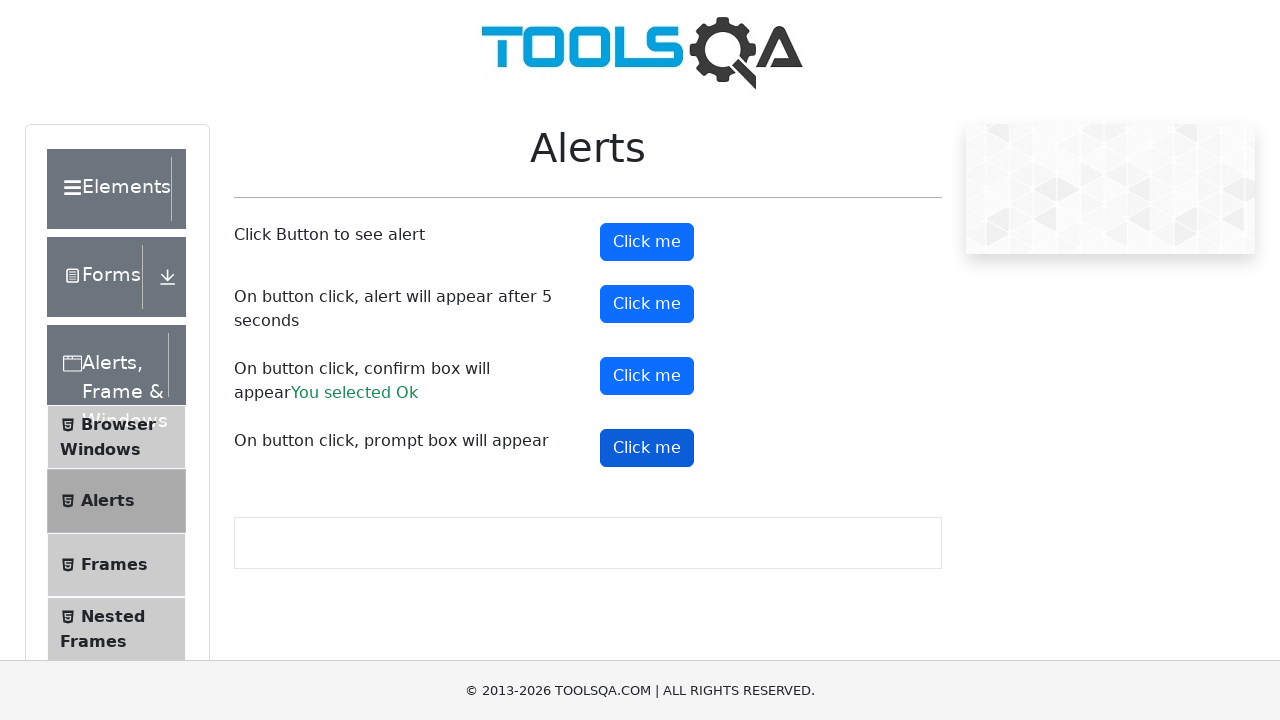